Tests the DemoQA elements text box form by filling in user information fields and submitting the form

Starting URL: https://demoqa.com/elements

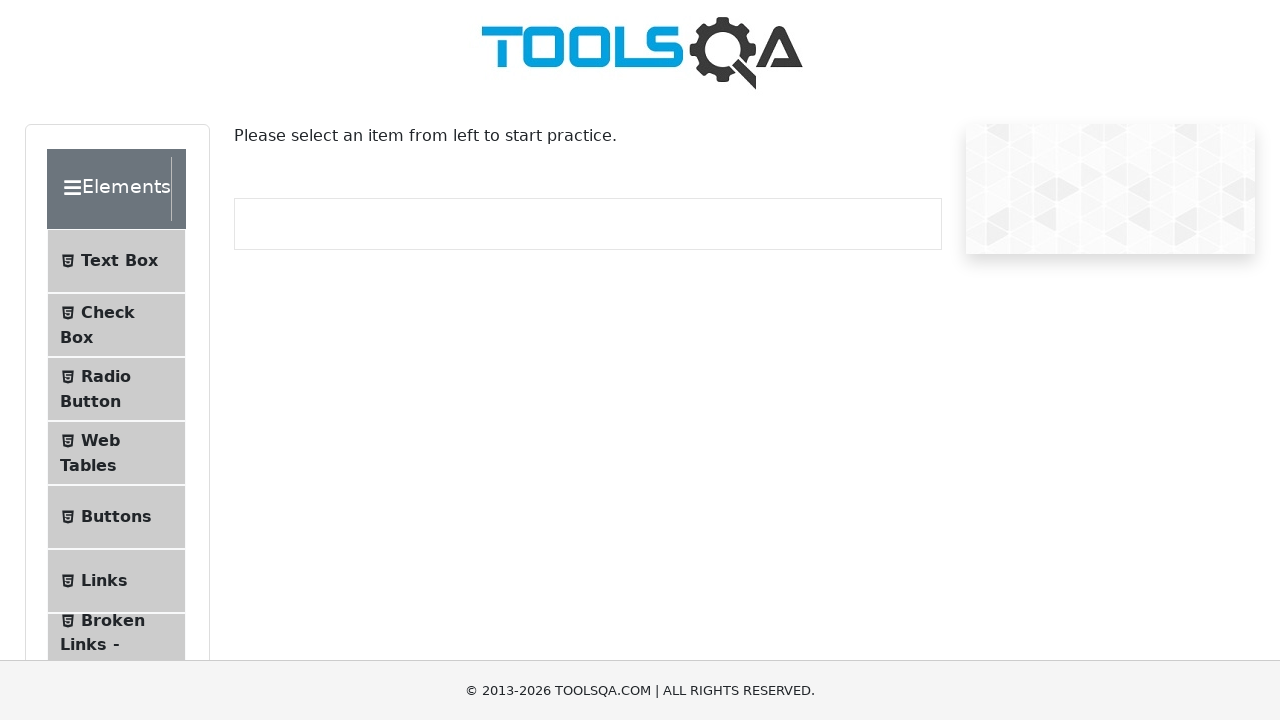

Clicked on the Text Box menu item at (116, 261) on #item-0
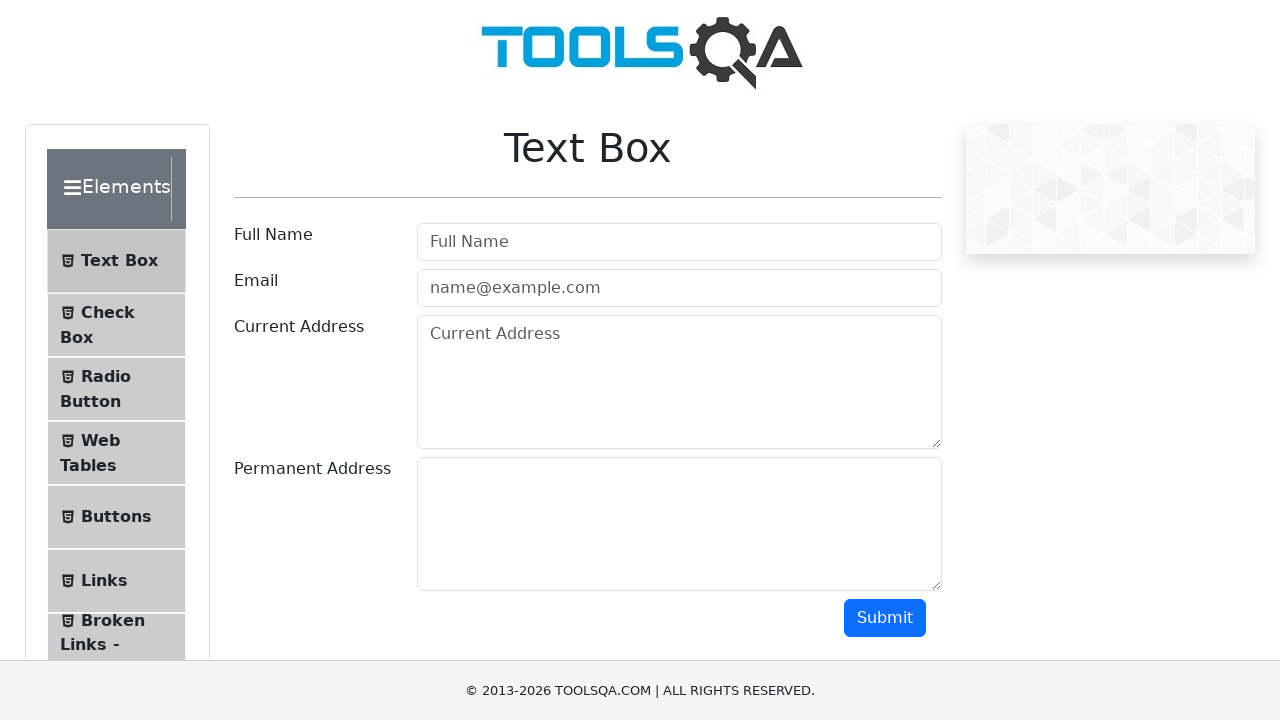

Scrolled down 500px to view form fields
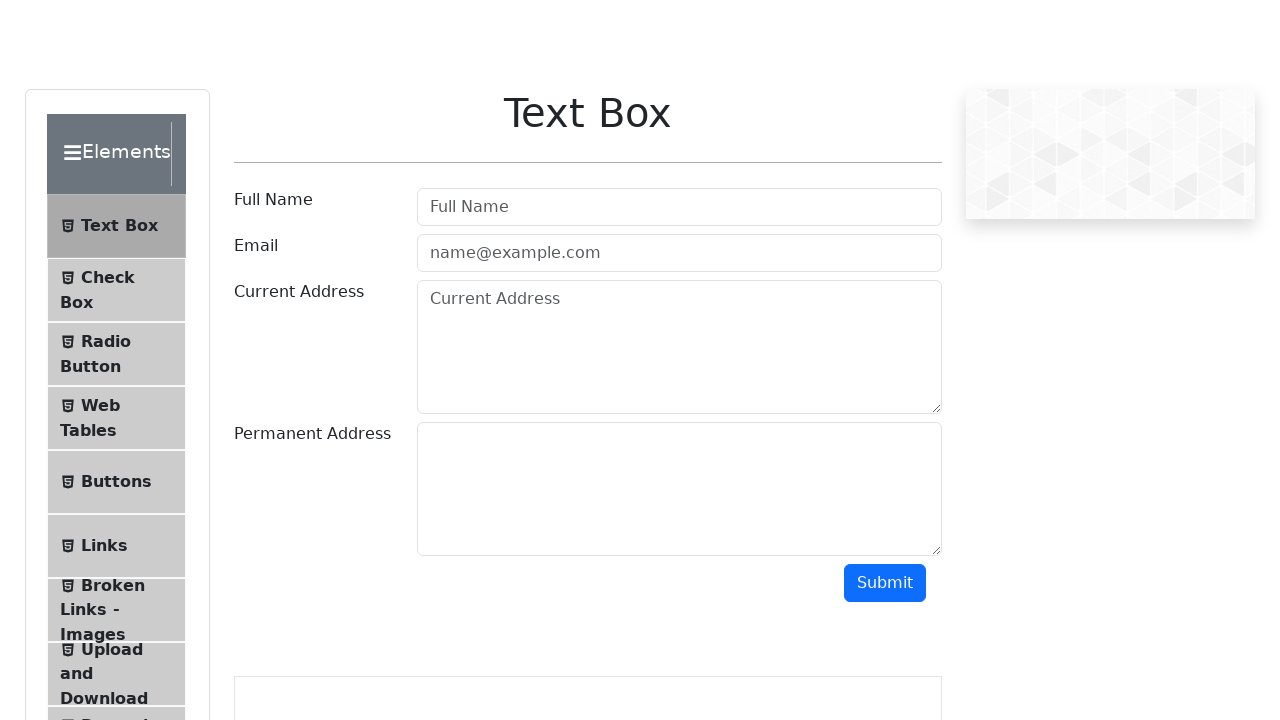

Filled in username field with 'John Smith' on #userName
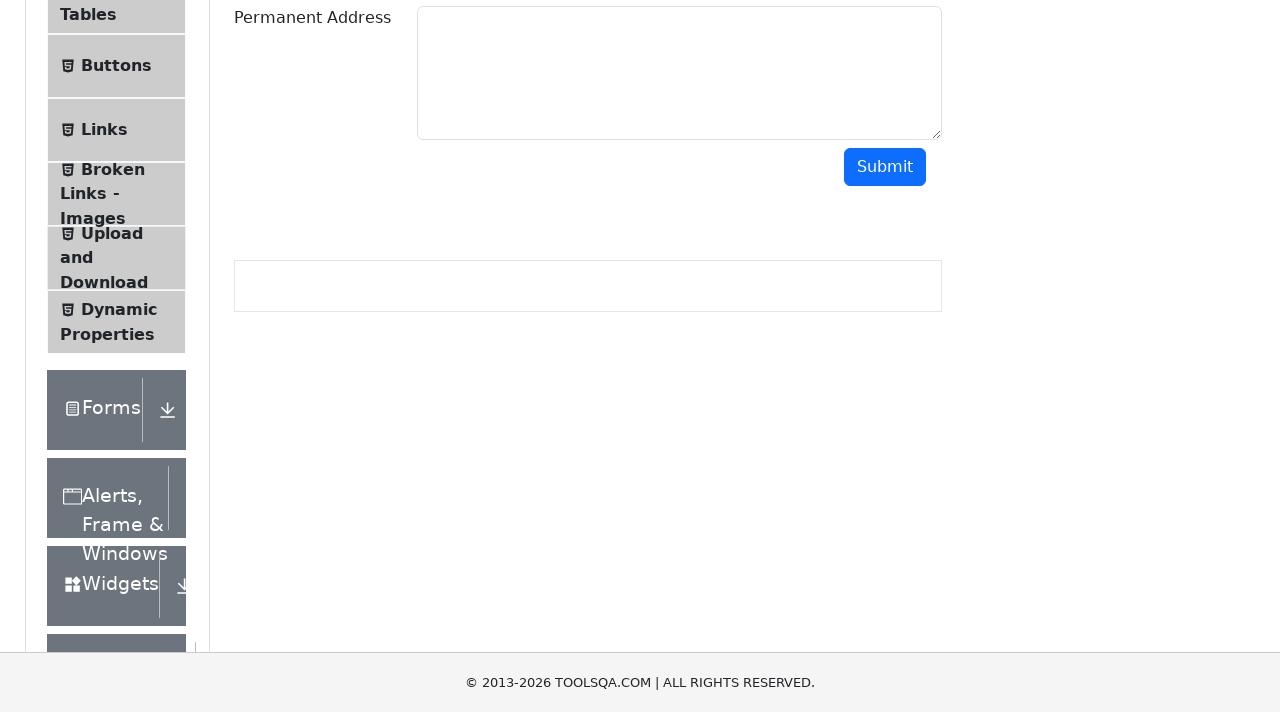

Filled in email field with 'john.smith@example.com' on #userEmail
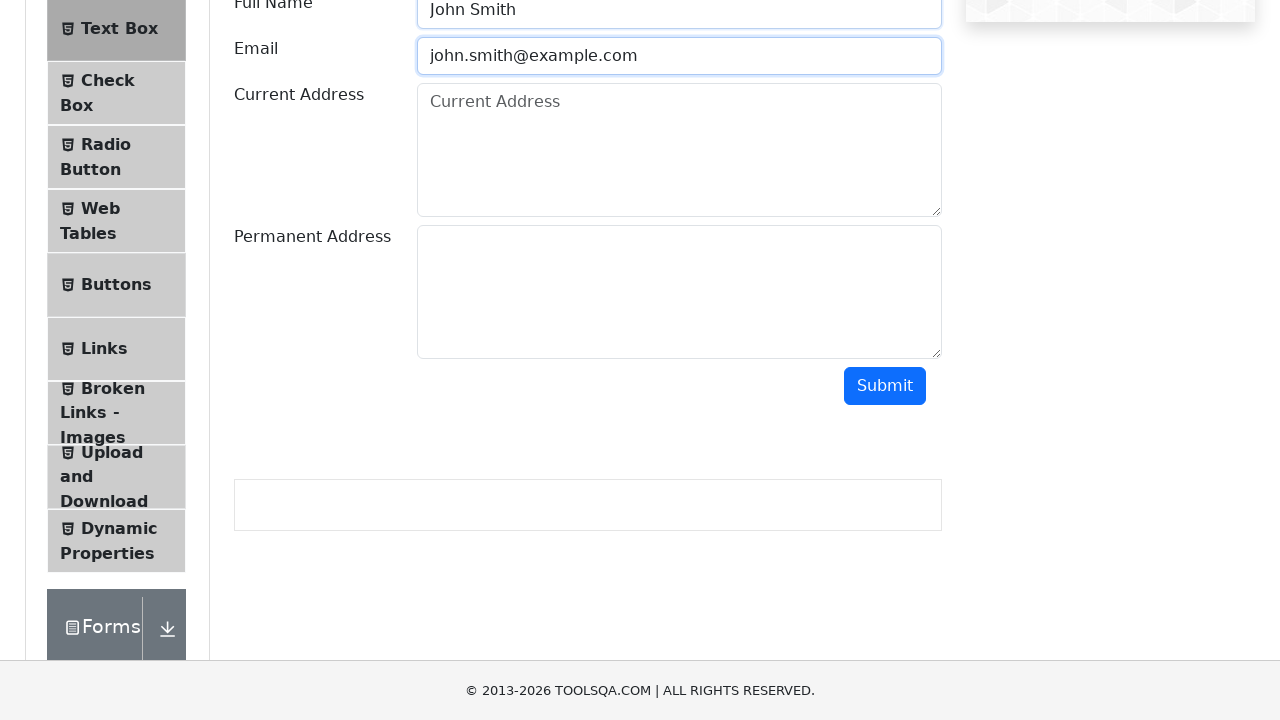

Filled in current address field with '123 Main Street, New York' on #currentAddress
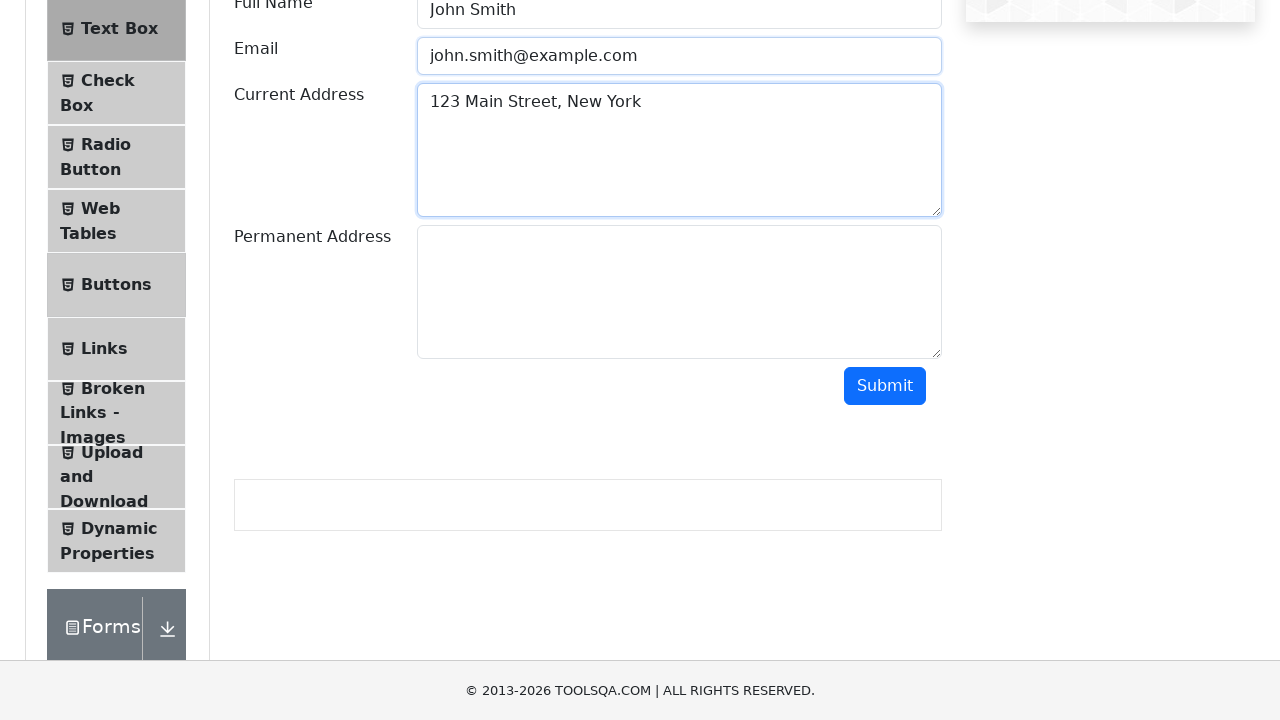

Filled in permanent address field with '456 Oak Avenue, Boston' on #permanentAddress
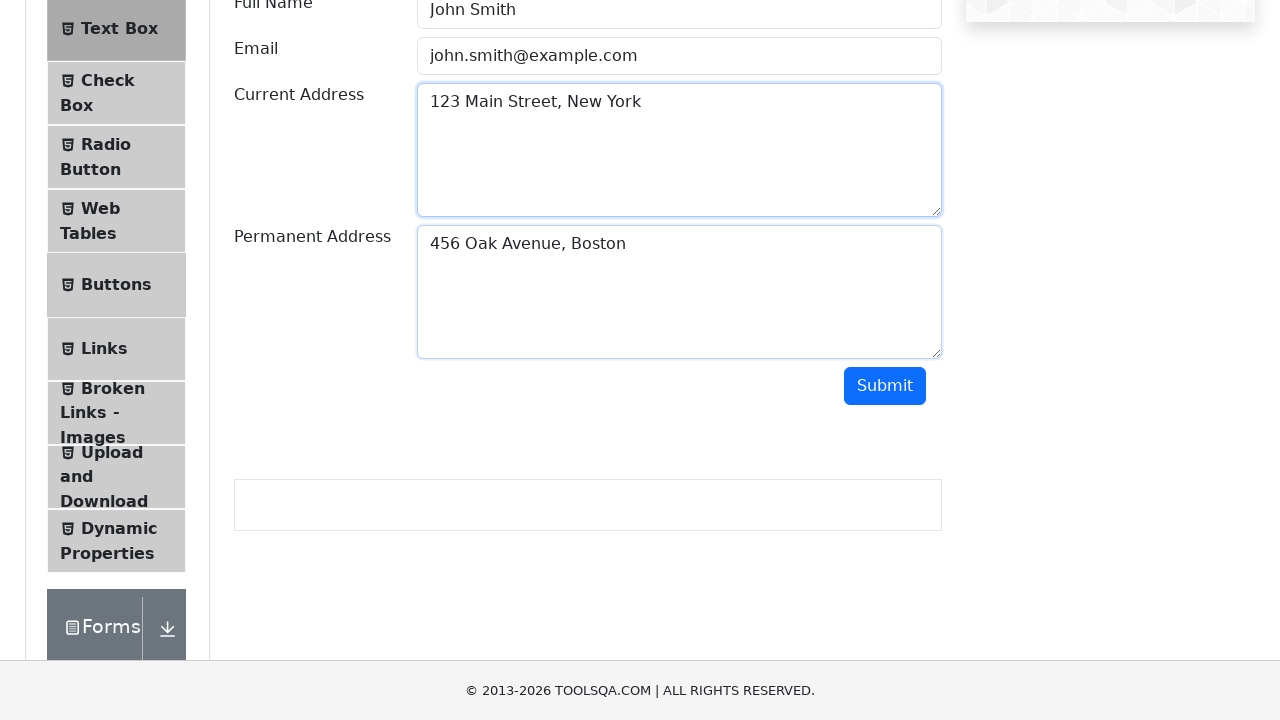

Scrolled down 50px to view submit button
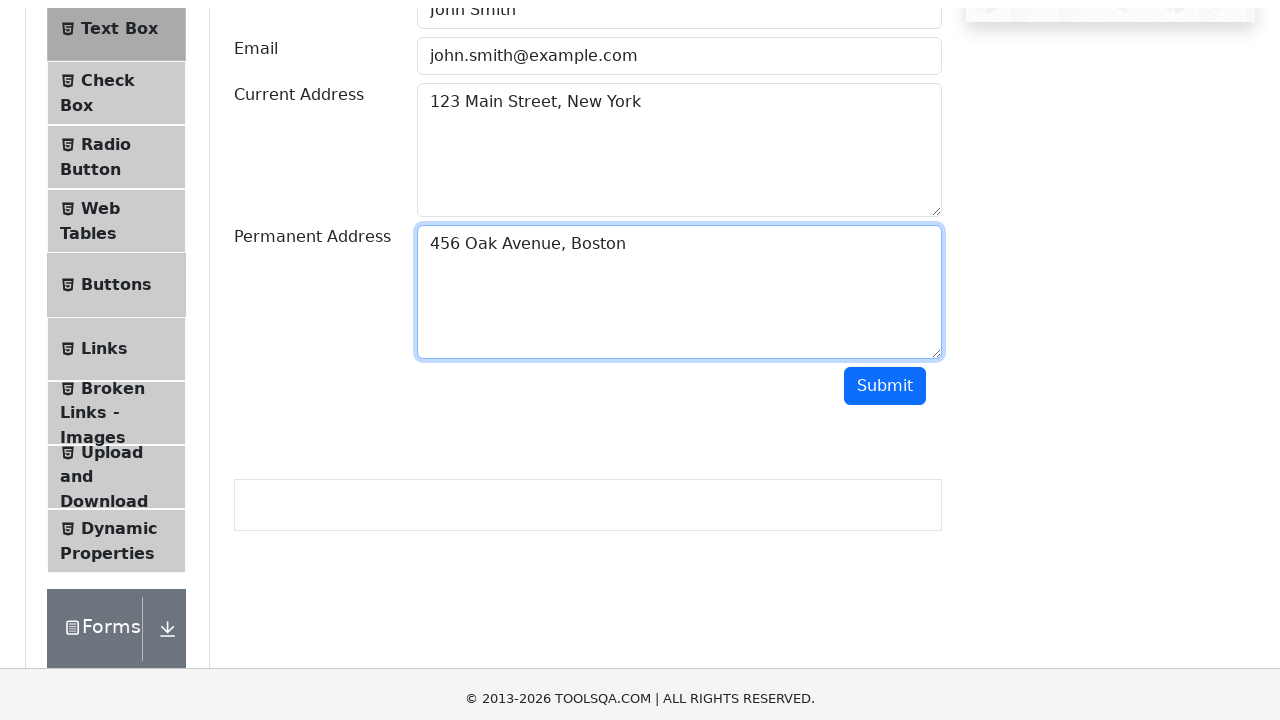

Clicked the submit button to submit the form at (885, 336) on #submit
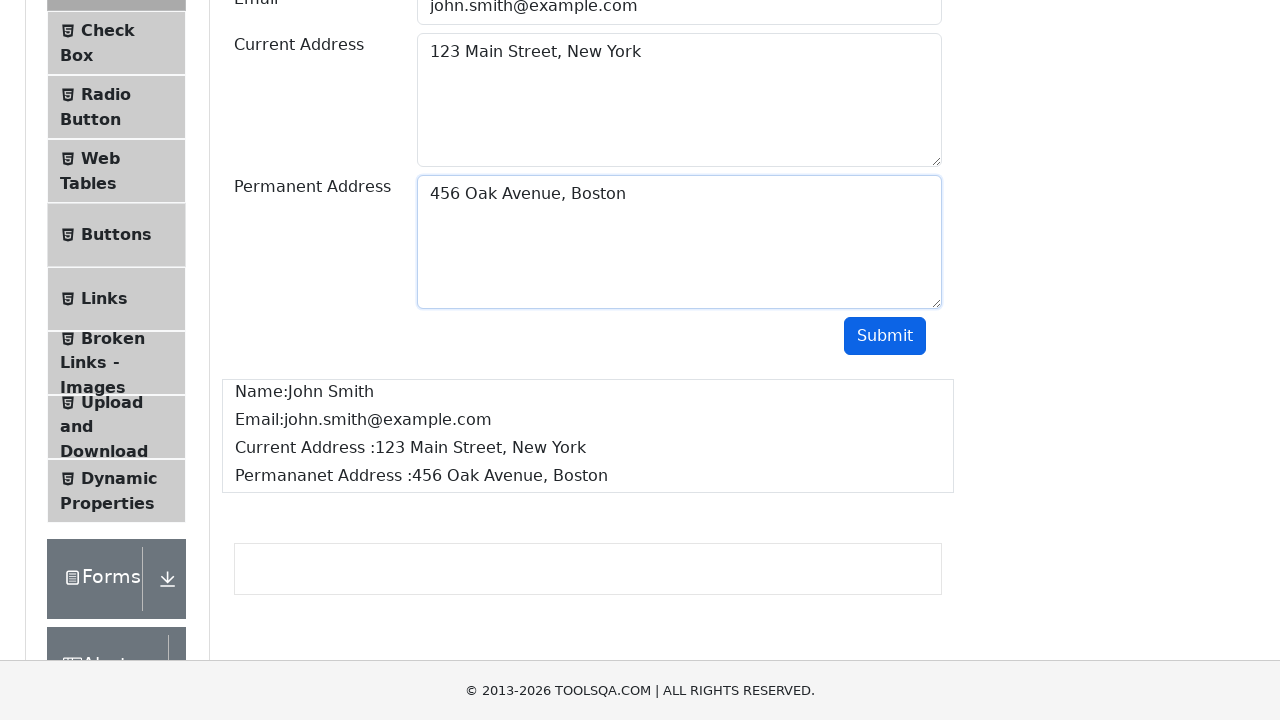

Waited 2 seconds for form submission to complete
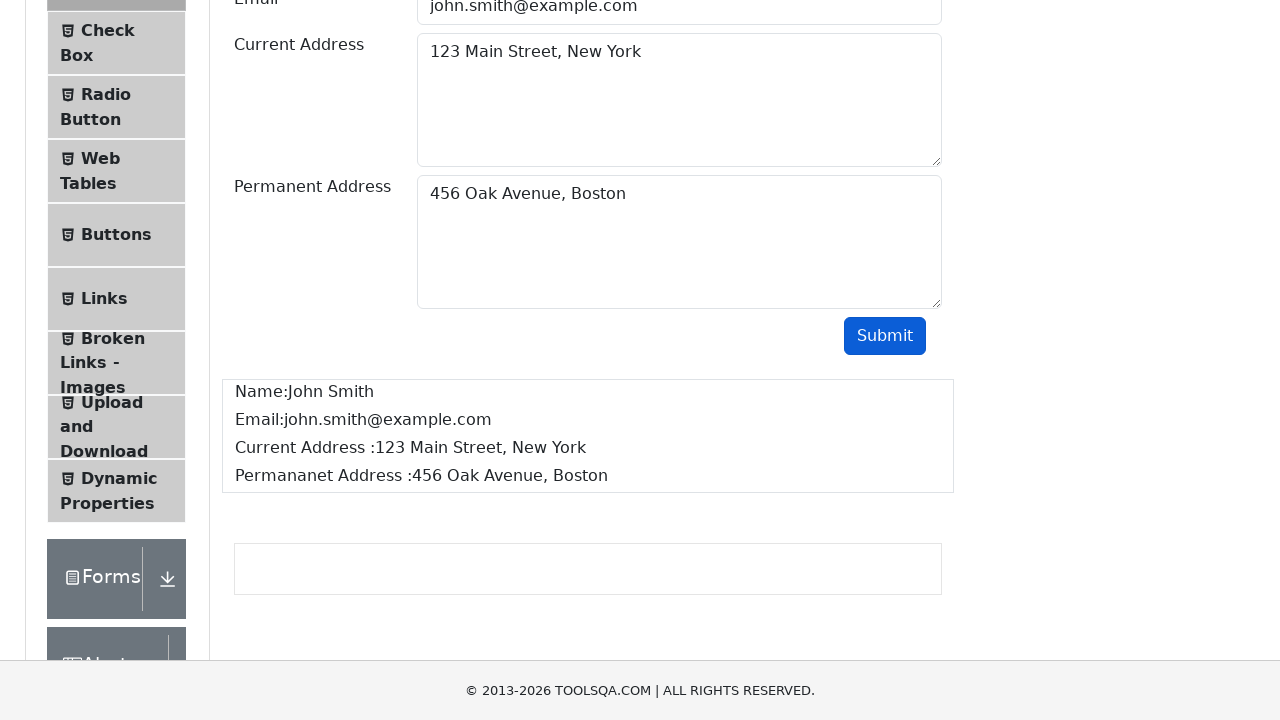

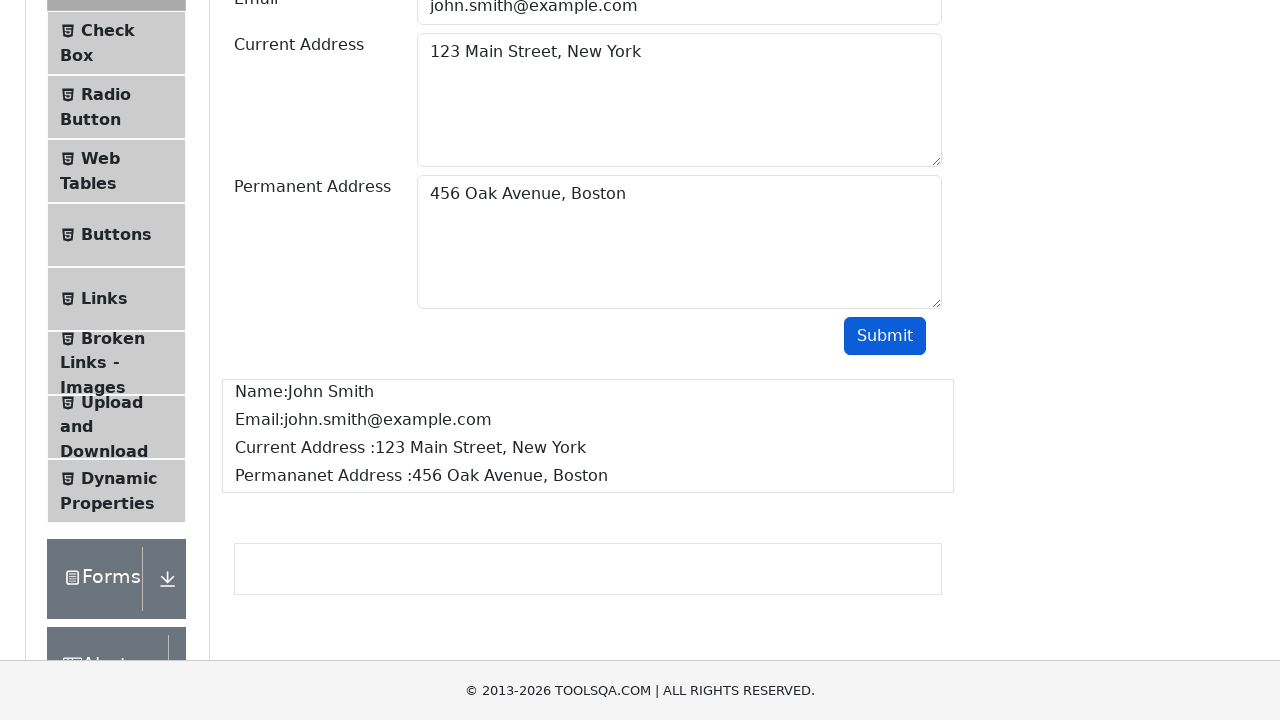